Tests drag and drop functionality on the jQuery UI demo site by dragging an element to a drop target within an iframe, then navigating to the Draggable demo page.

Starting URL: https://jqueryui.com/droppable/

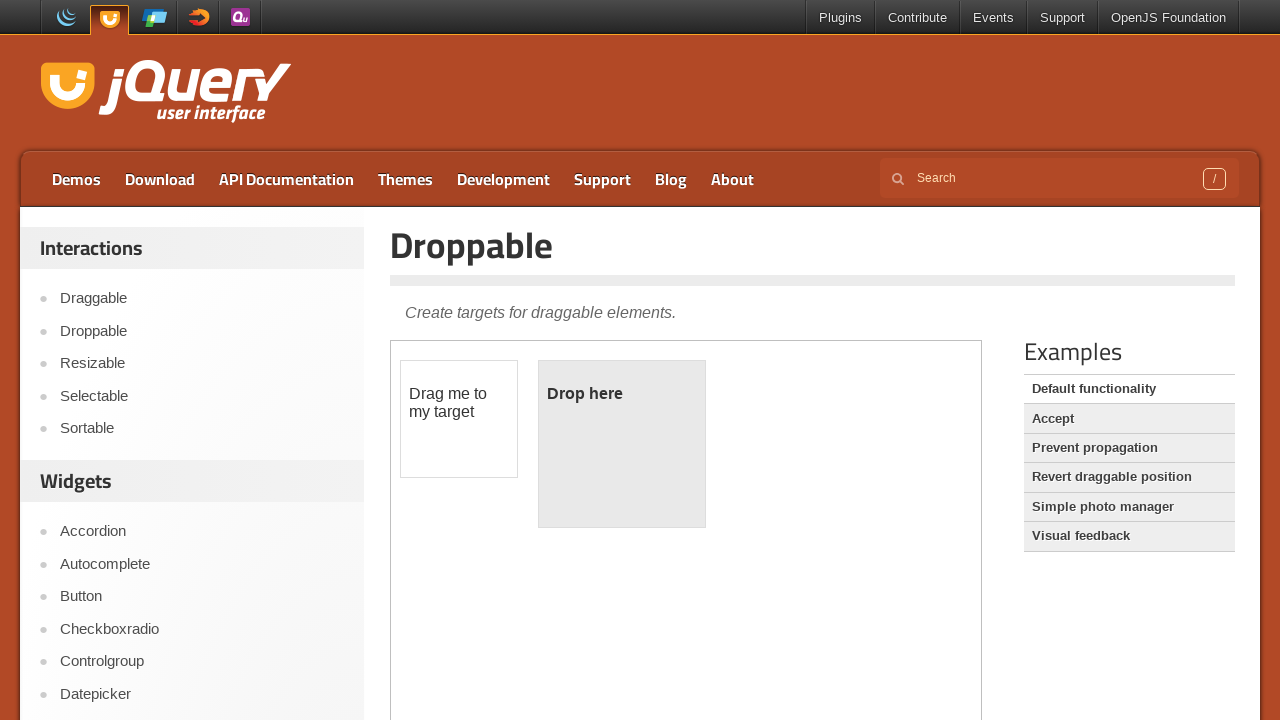

Located the first iframe on the Droppable demo page
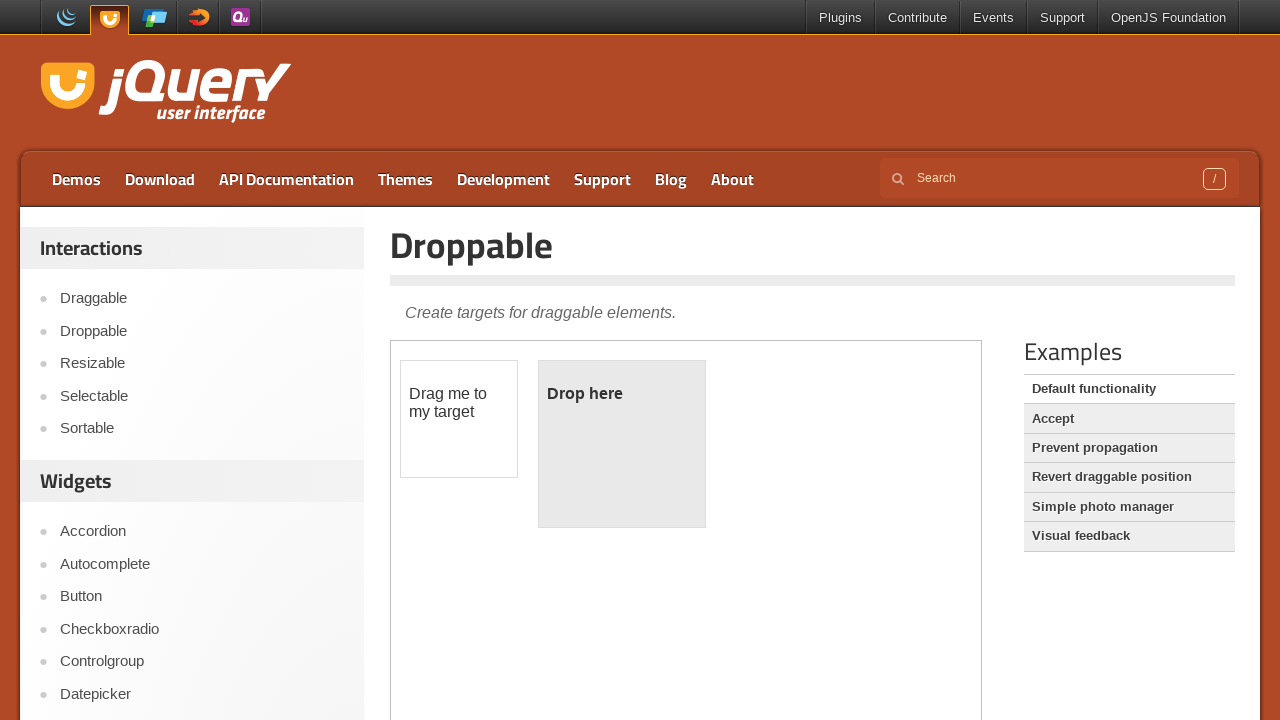

Located the draggable element (#draggable) within the iframe
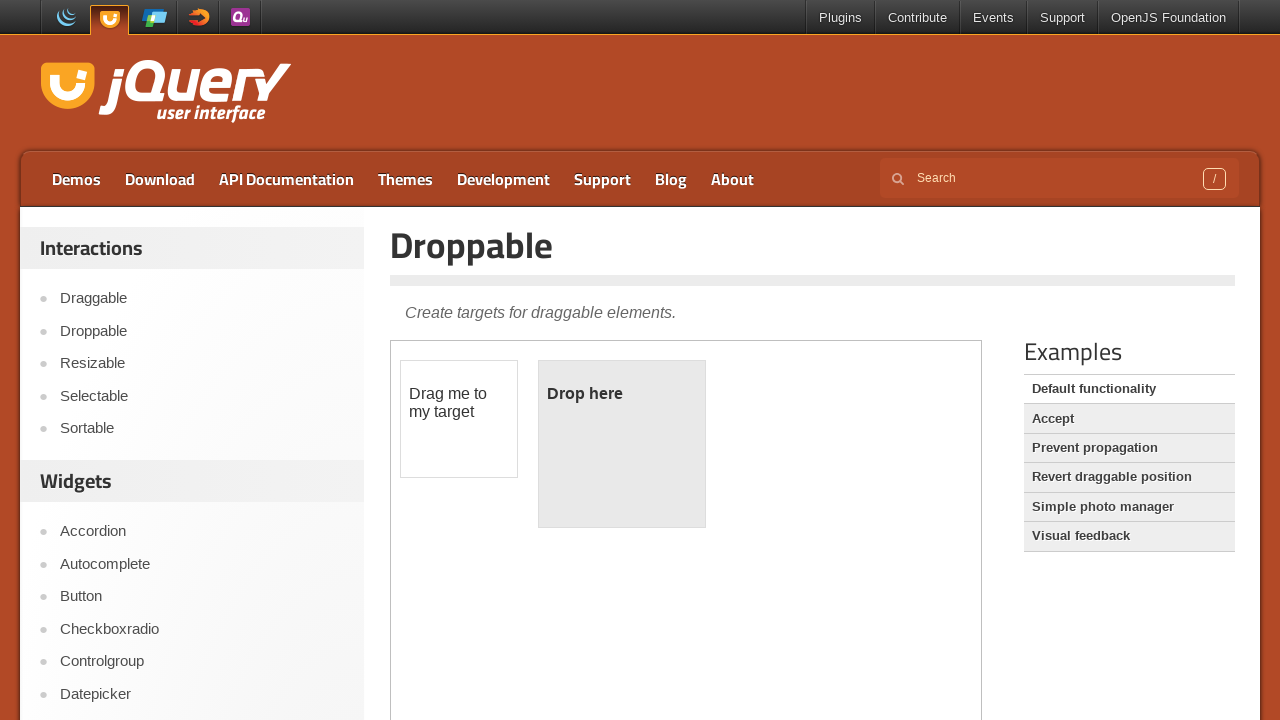

Located the droppable element (#droppable) within the iframe
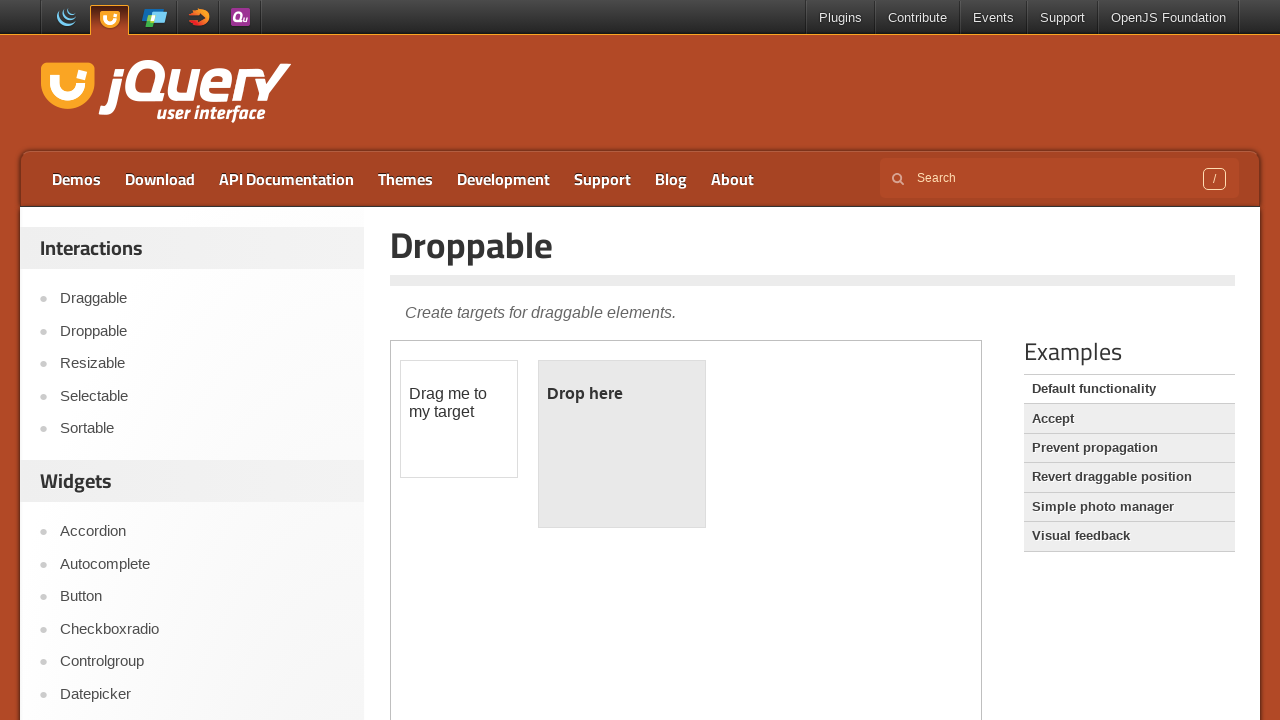

Dragged the draggable element to the droppable target at (622, 444)
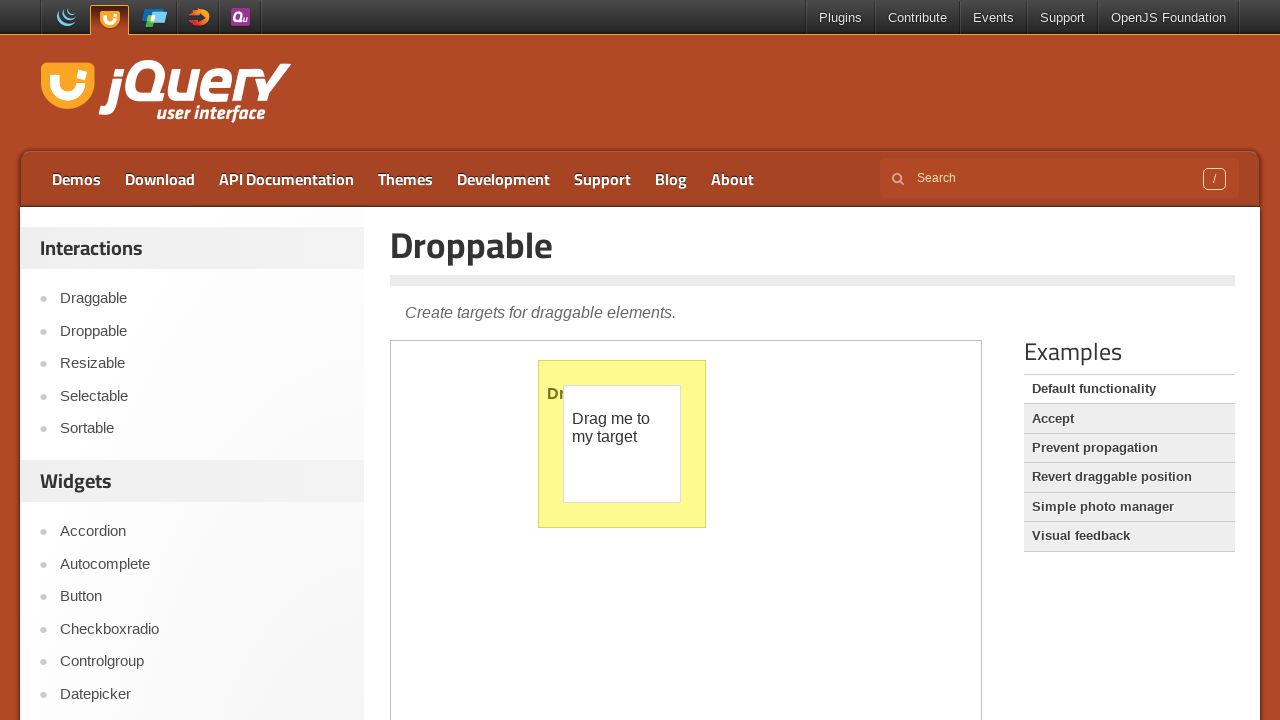

Clicked the 'Draggable' link to navigate to the Draggable demo page at (1129, 477) on a:text('Draggable')
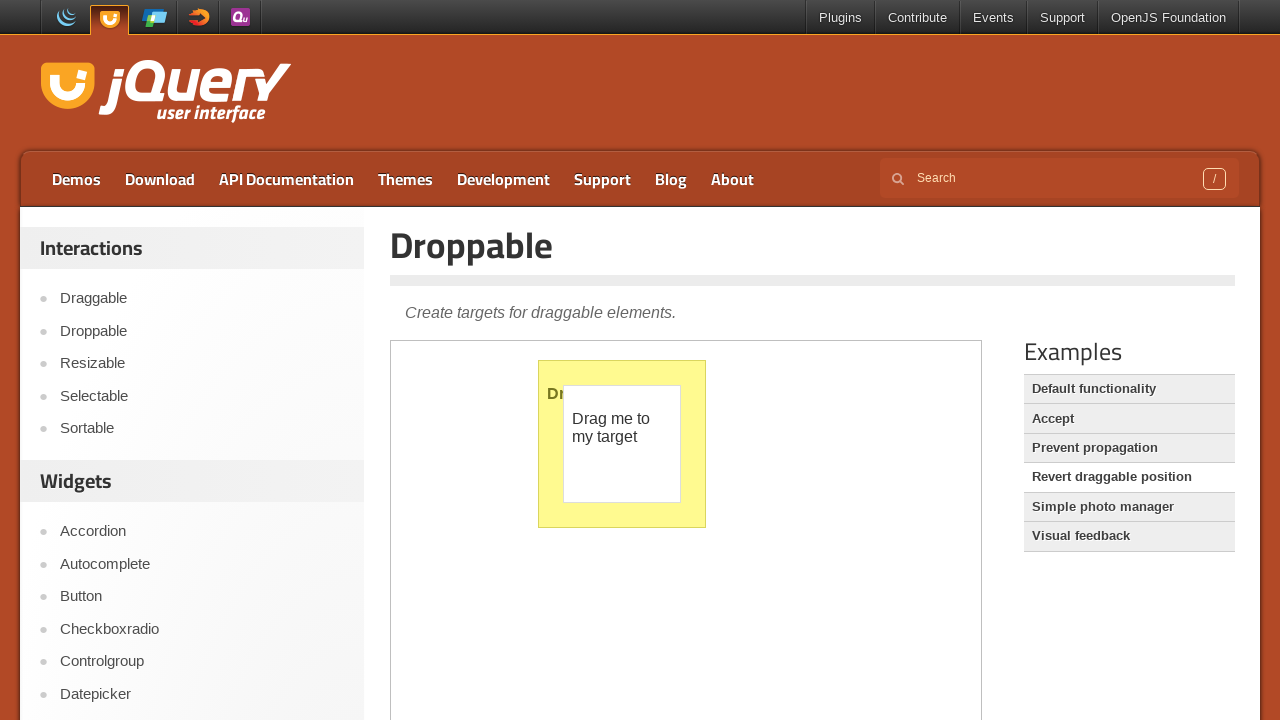

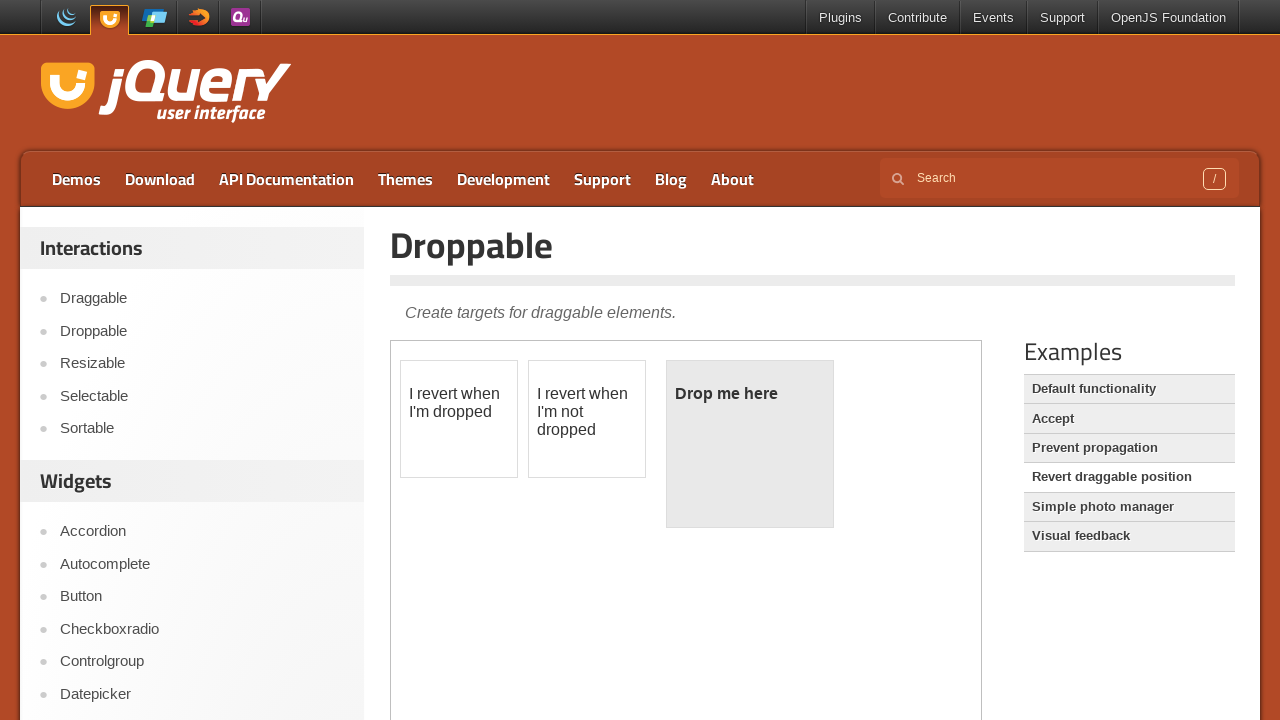